Navigates to Gmail and checks if the email input field is present on the page

Starting URL: http://gmail.com

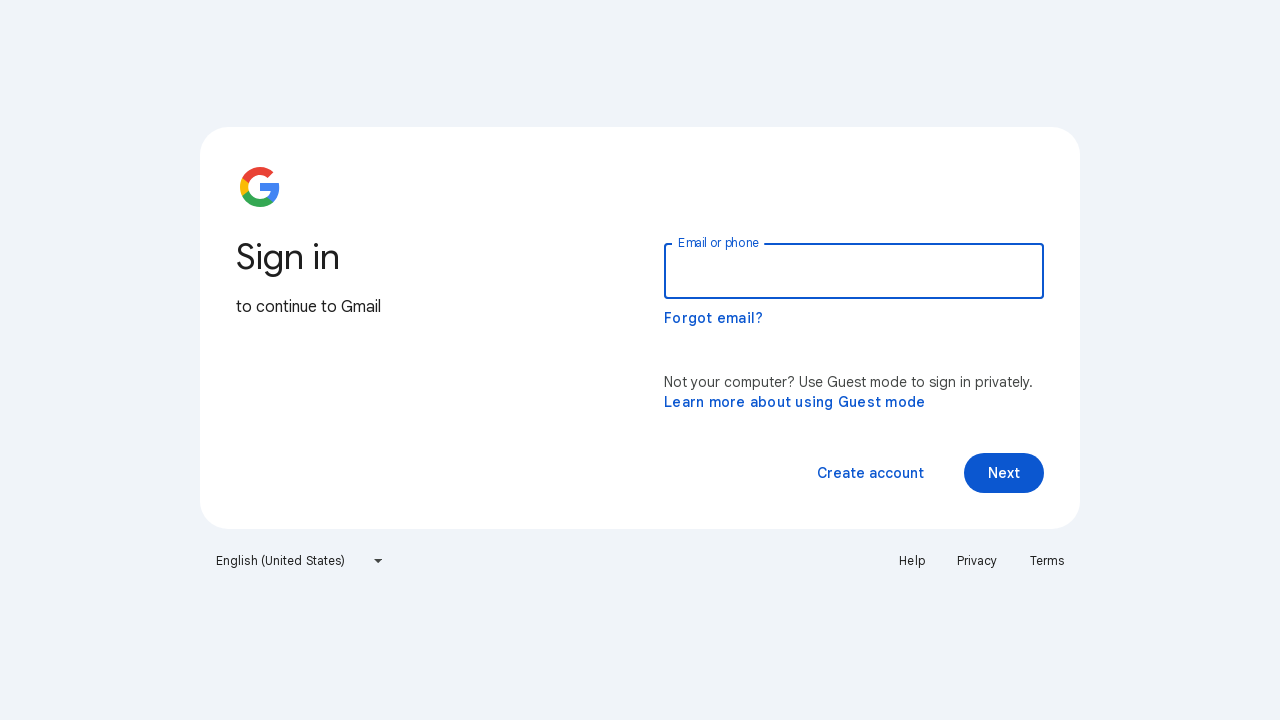

Navigated to Gmail homepage
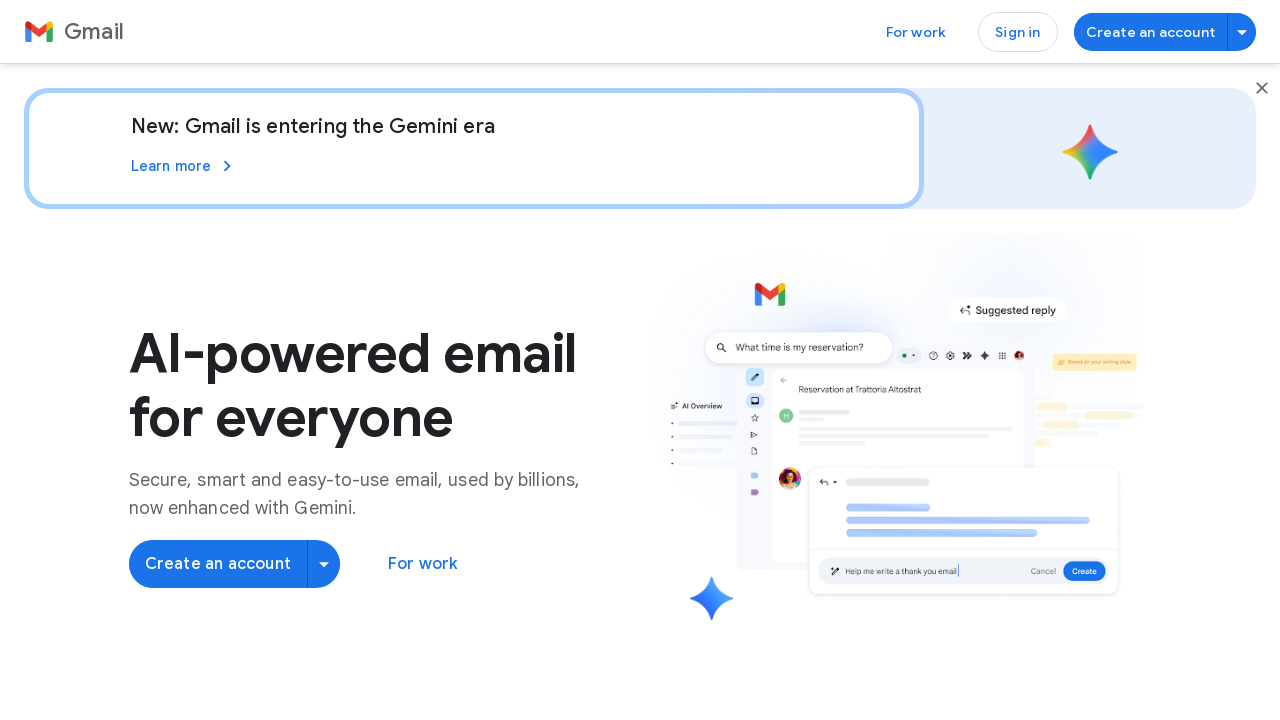

Located email input field
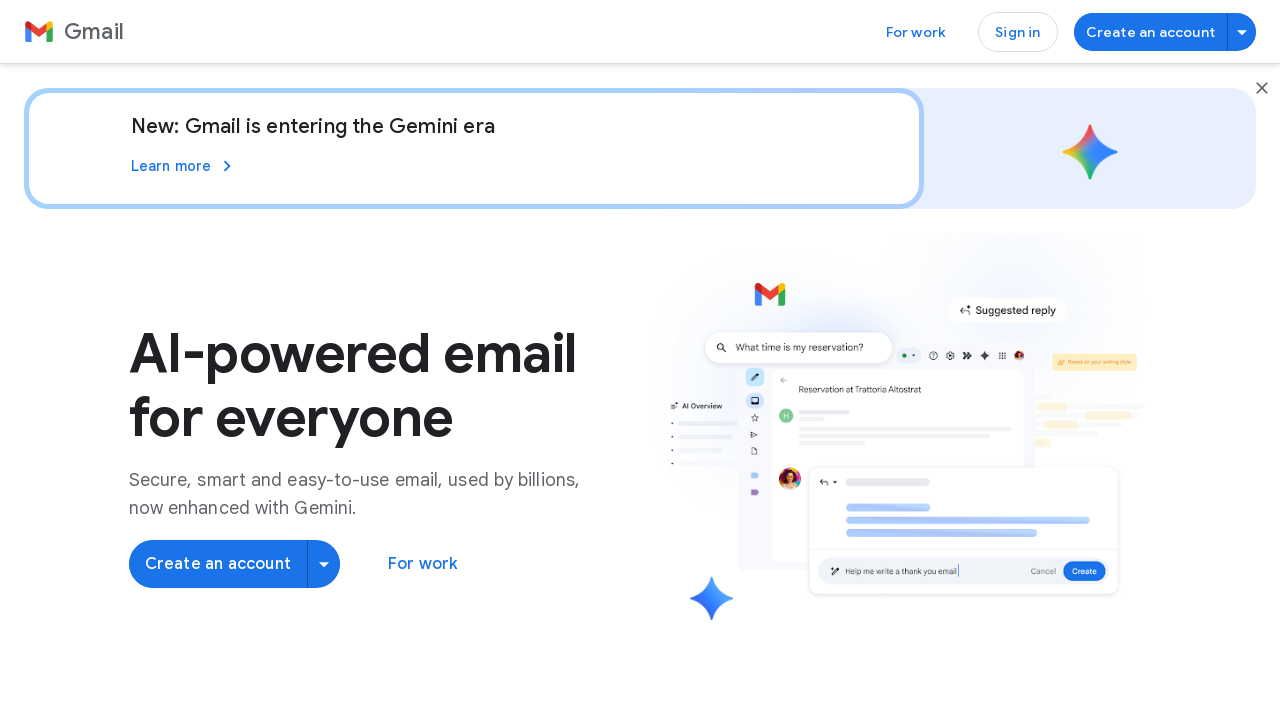

Verified email input field presence: False
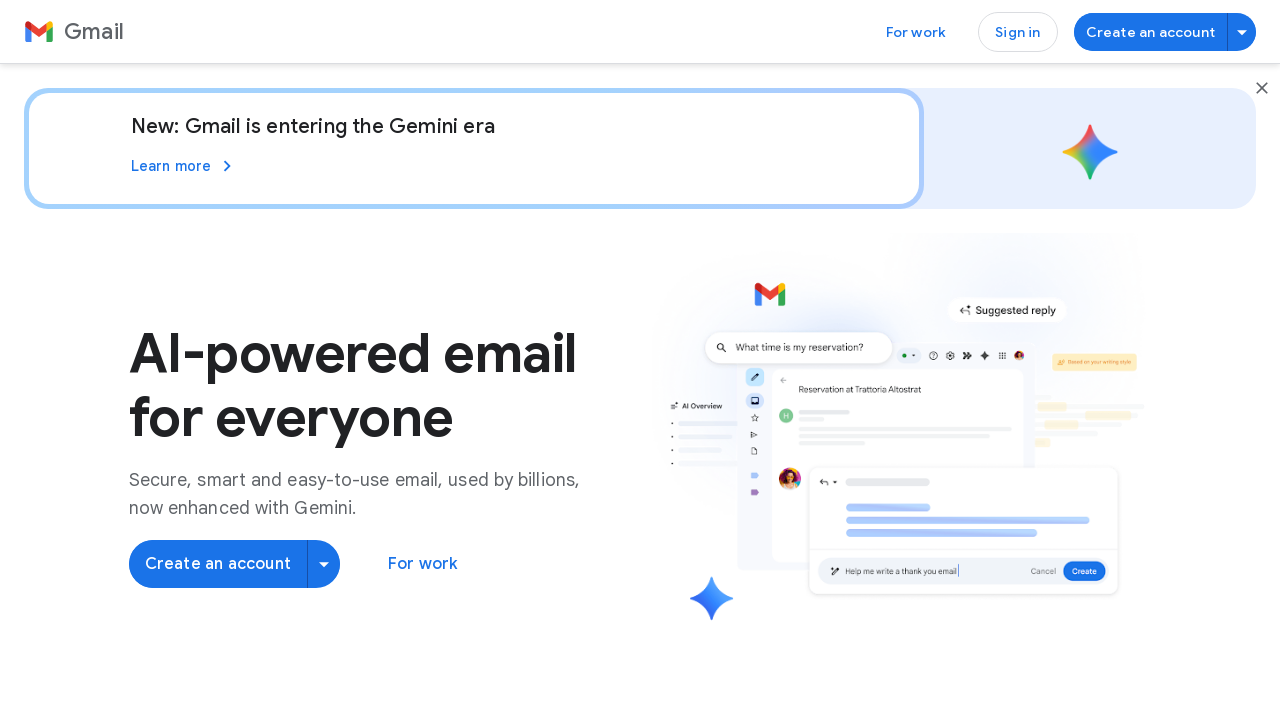

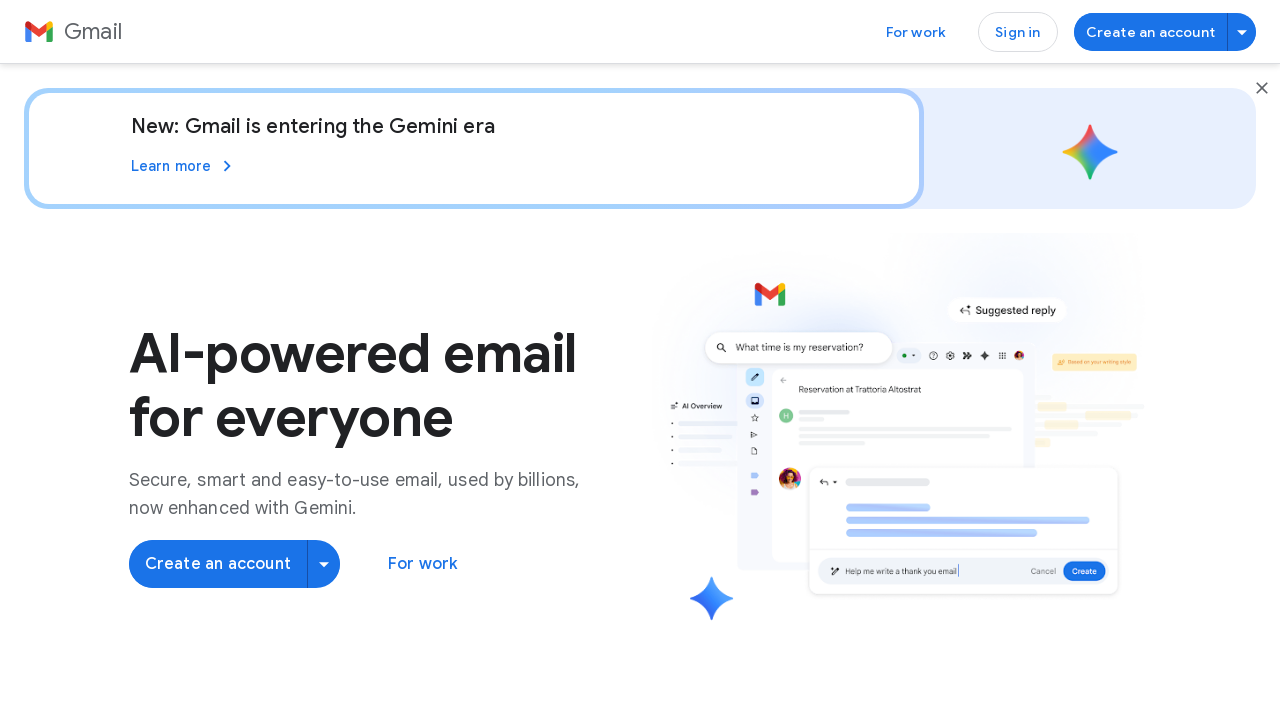